Tests dropdown selection functionality by selecting different options from a course dropdown menu sequentially

Starting URL: https://www.hyrtutorials.com/p/html-dropdown-elements-practice.html

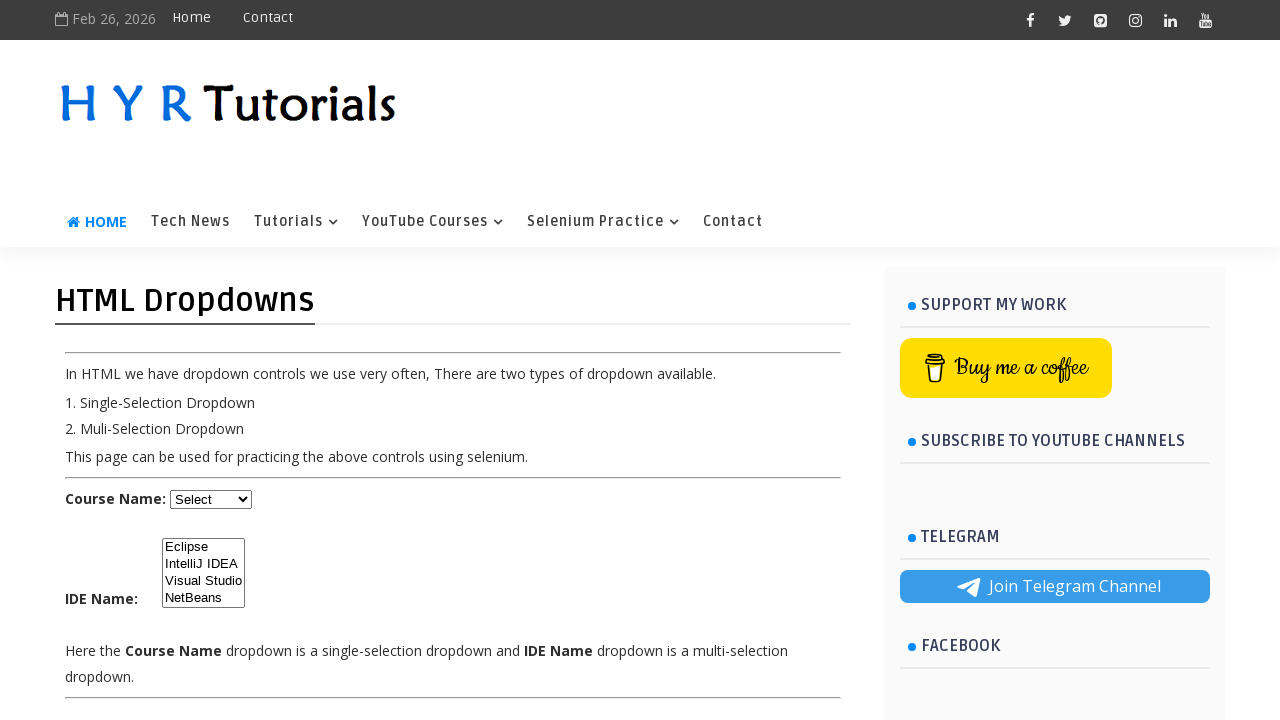

Selected first option from course dropdown on #course
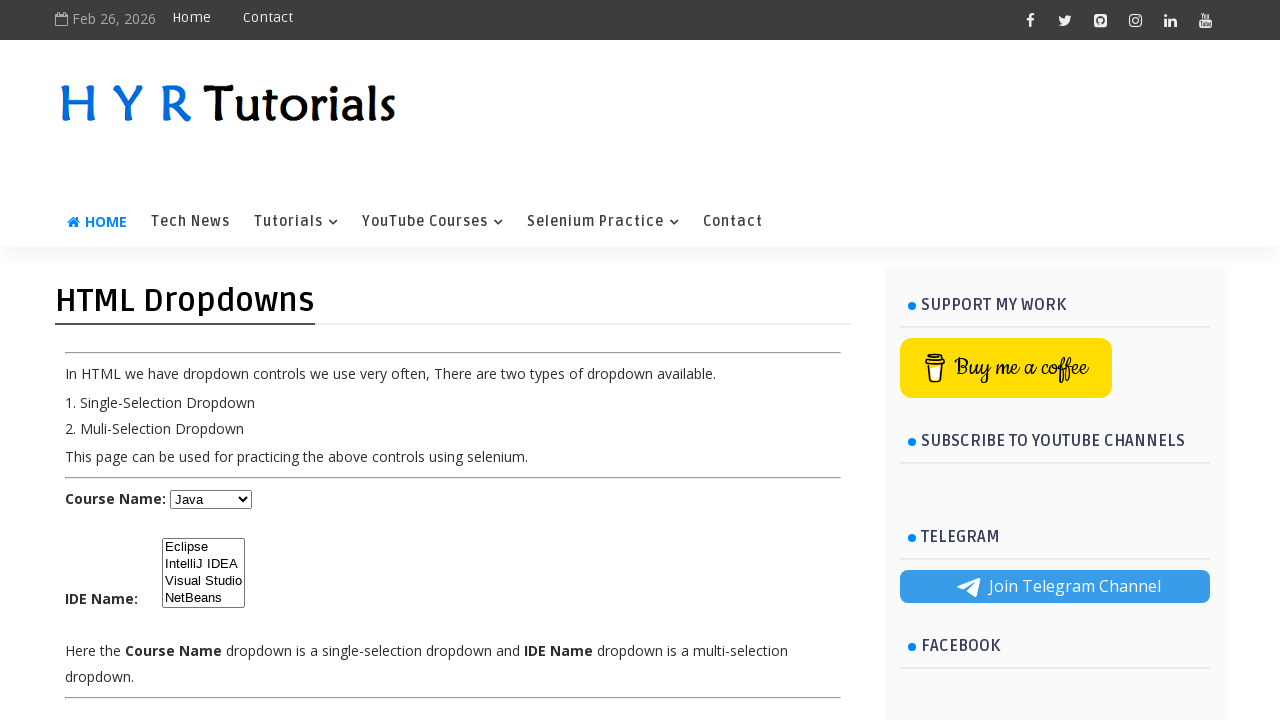

Selected second option from course dropdown on #course
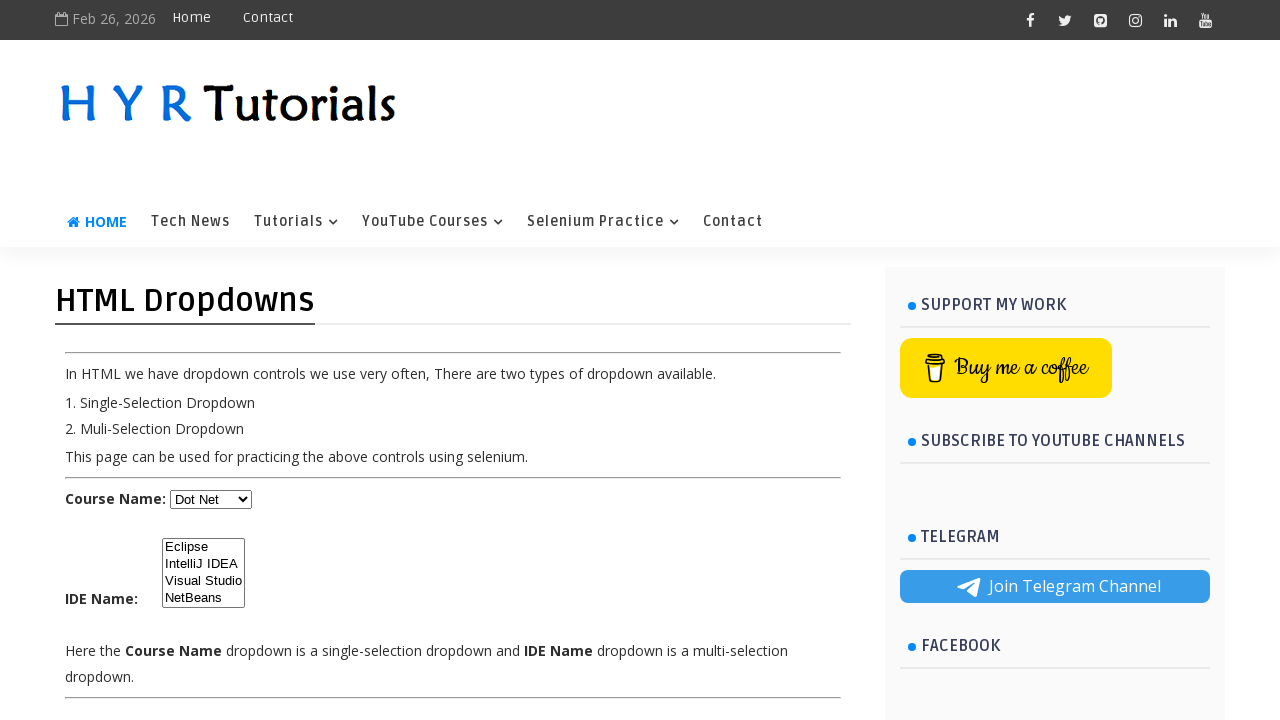

Selected third option from course dropdown on #course
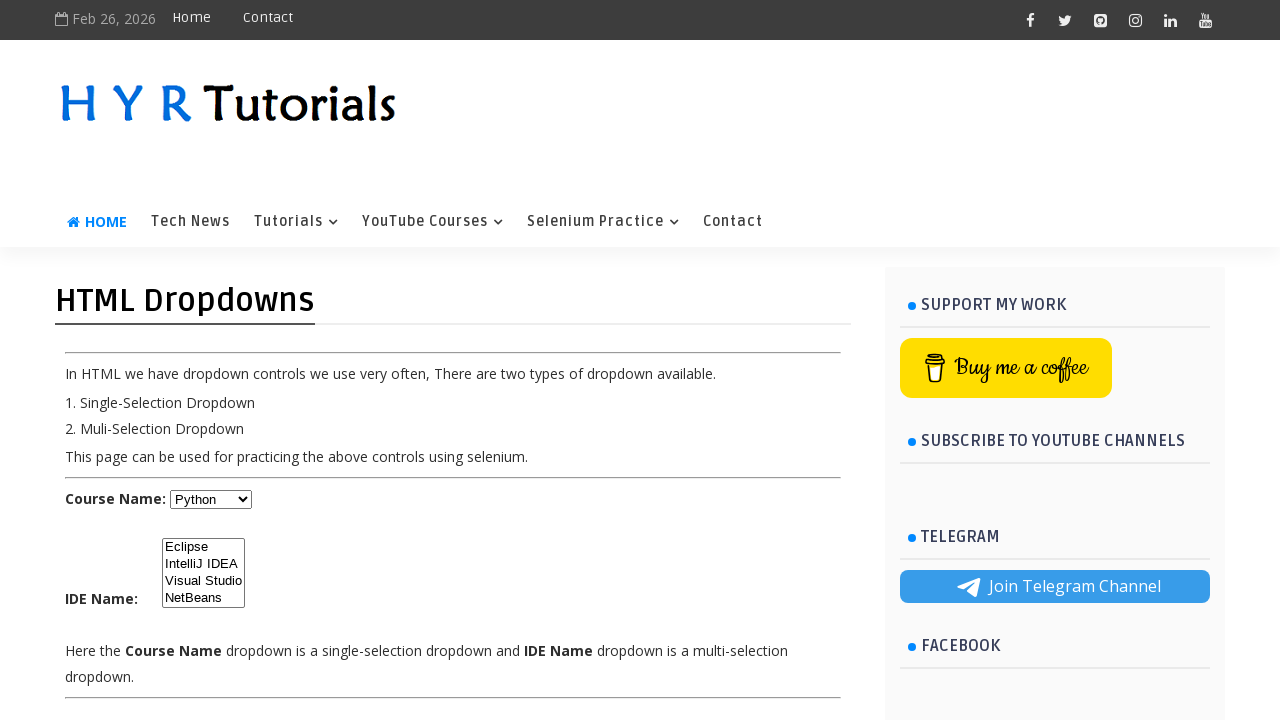

Selected fourth option from course dropdown on #course
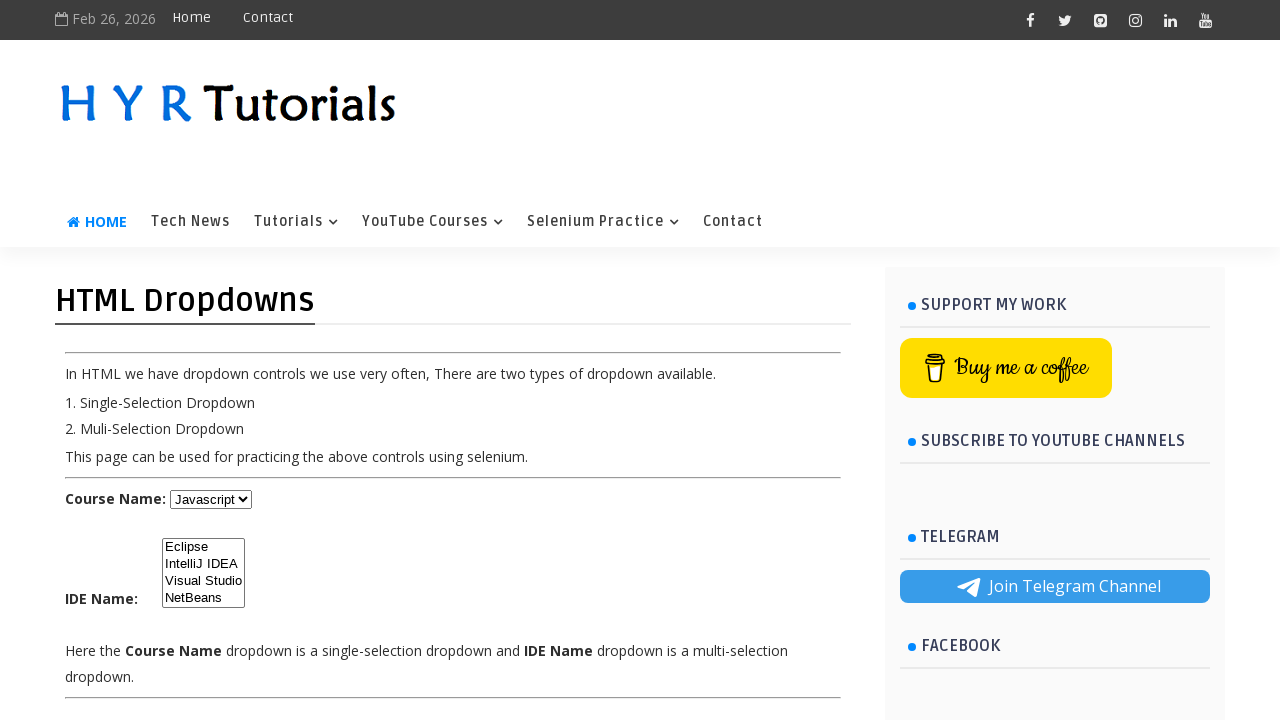

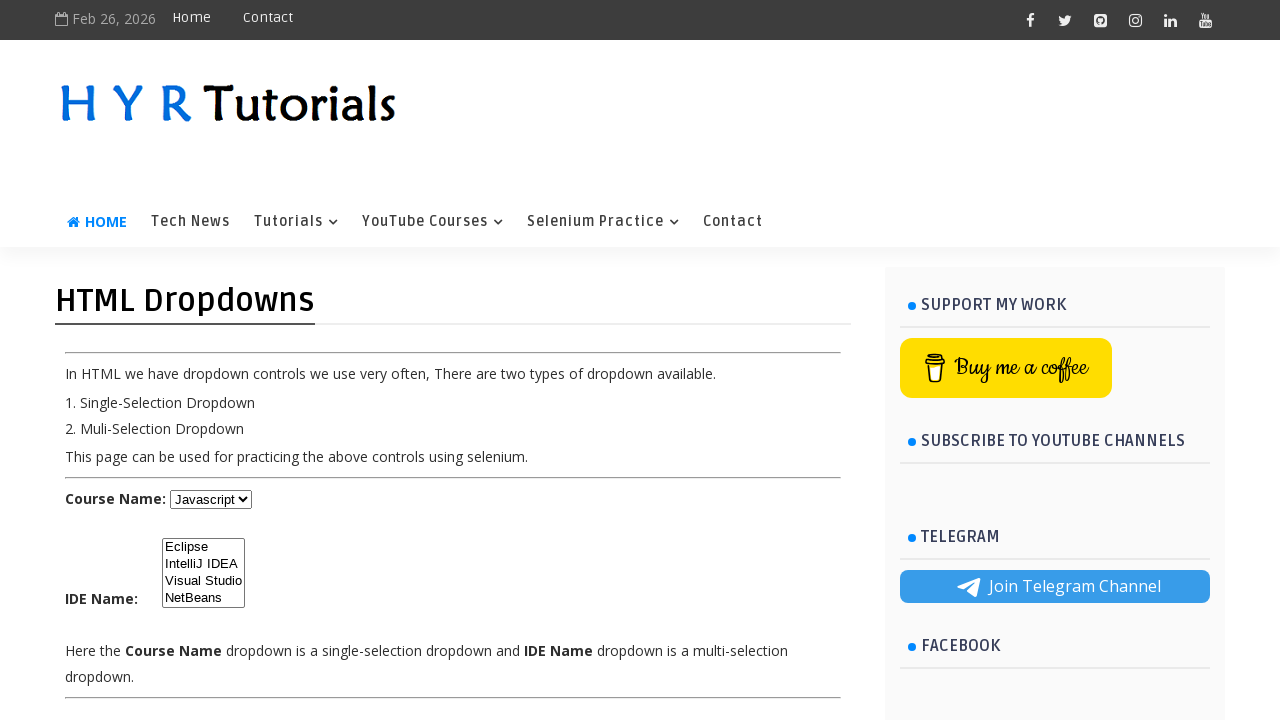